Tests dynamic loading with insufficient wait time (3 seconds) before verifying text appears

Starting URL: https://automationfc.github.io/dynamic-loading/

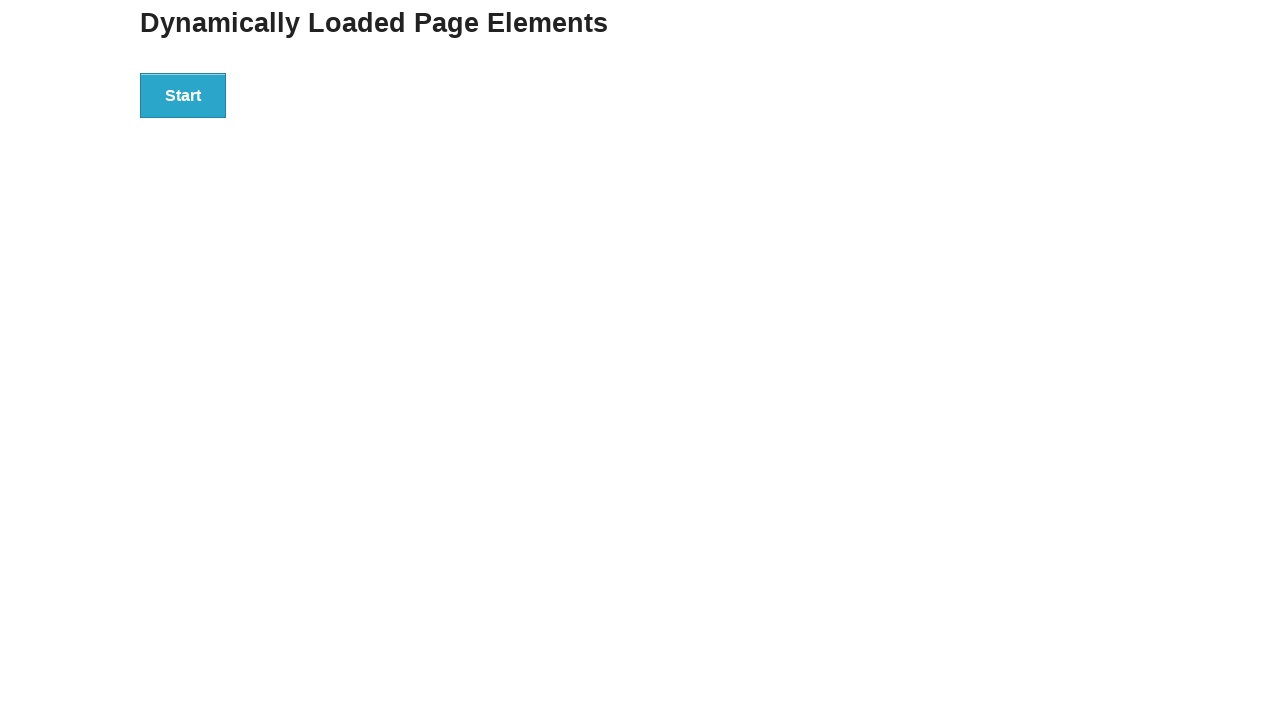

Navigated to dynamic loading test page
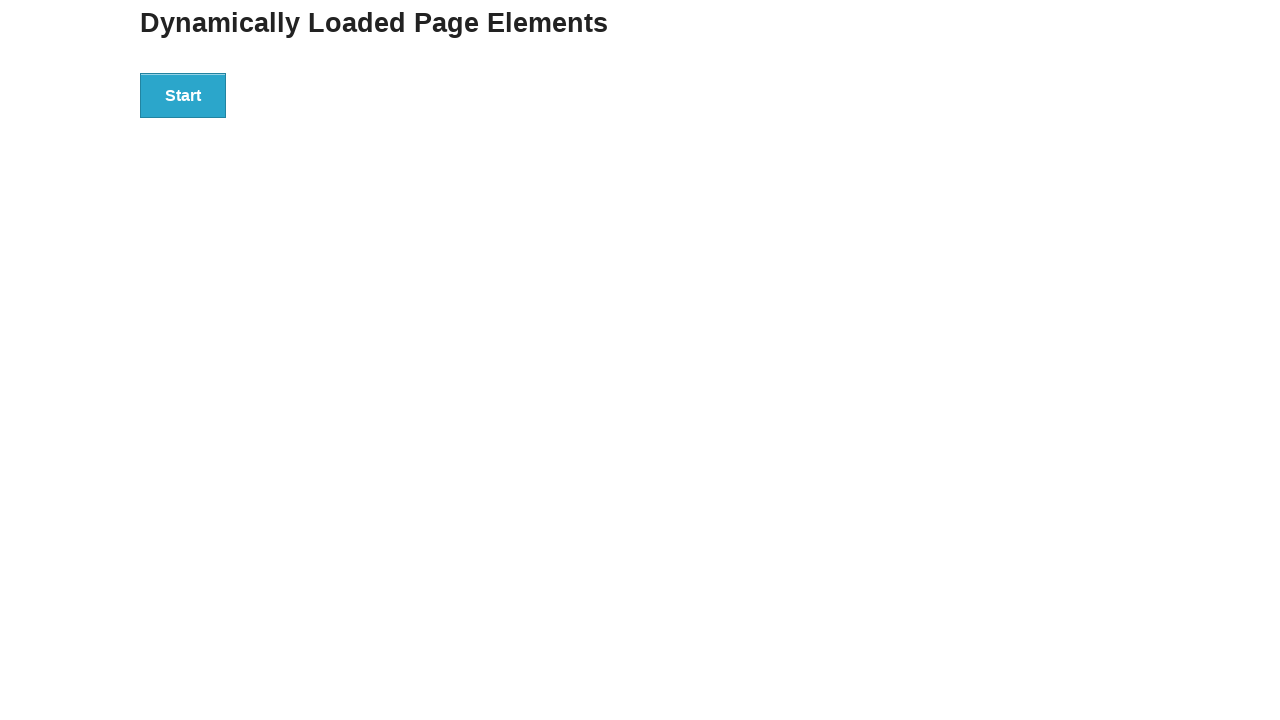

Clicked start button to trigger dynamic loading at (183, 95) on div#start > button
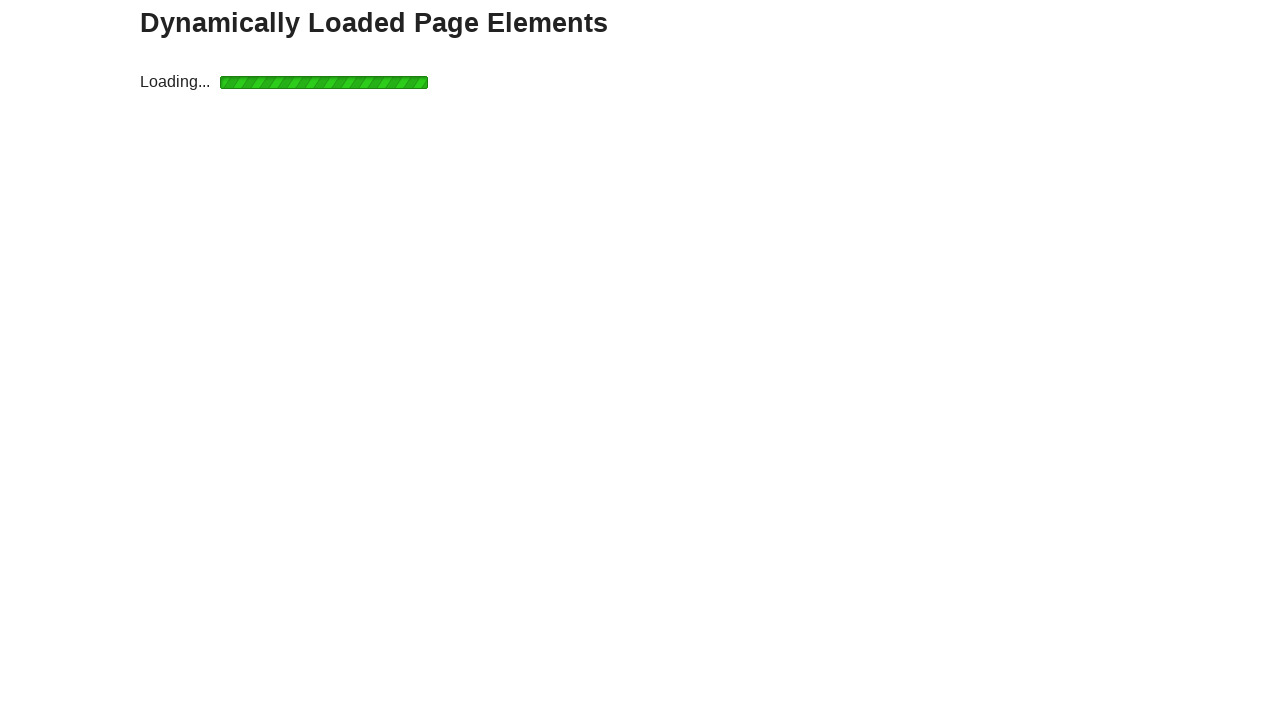

Waited 3 seconds (insufficient wait time before verifying text)
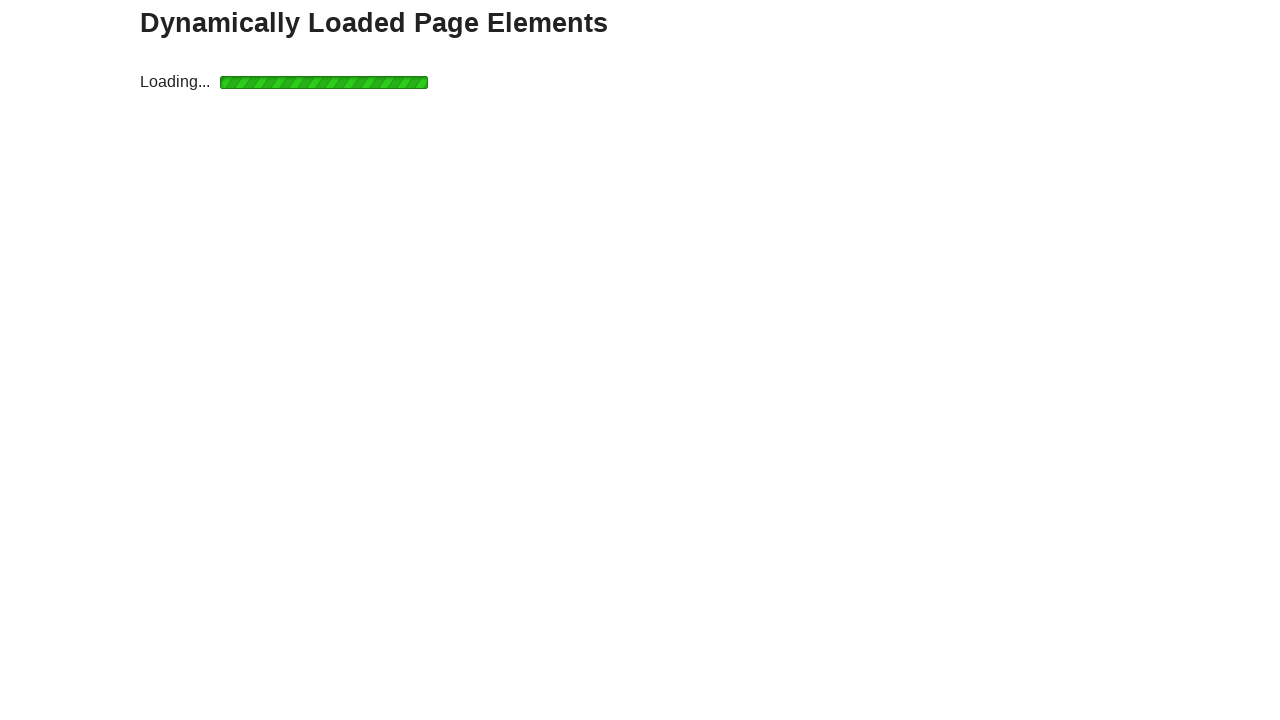

Verified 'Hello World!' text appears in finish element
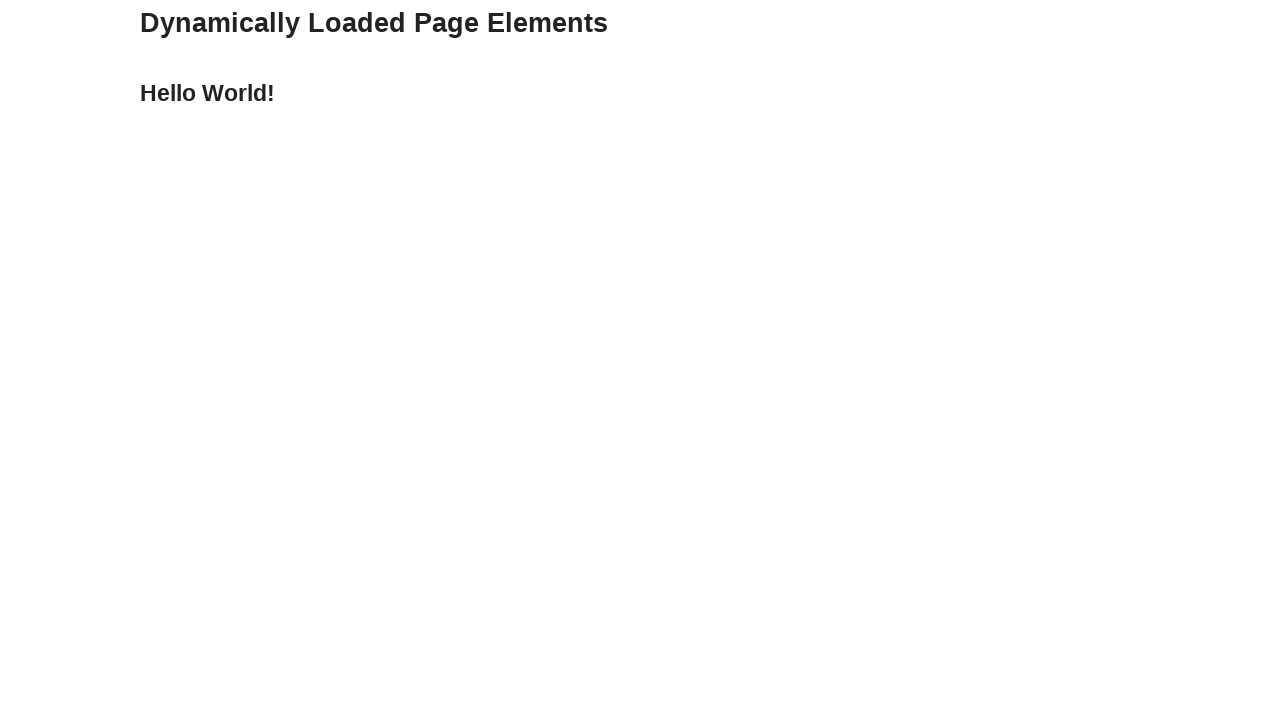

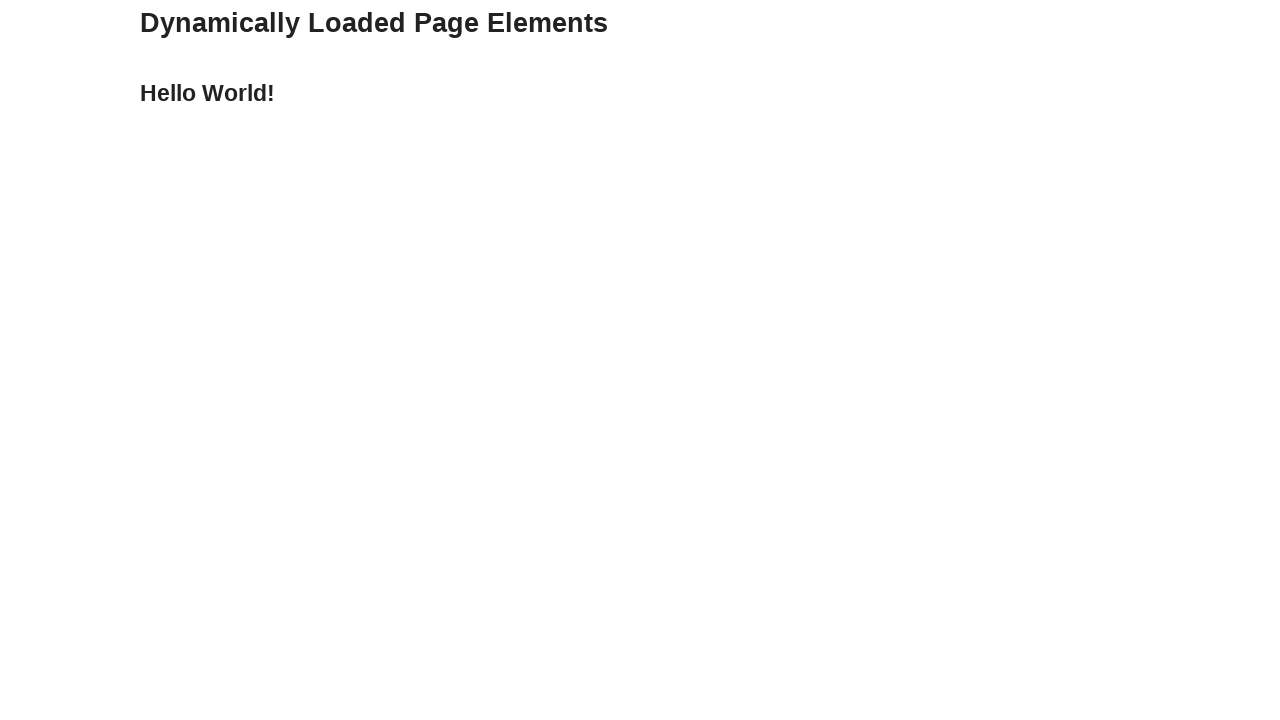